Opens the RedBus website and maximizes the browser window, then retrieves the window dimensions to verify the page loads correctly.

Starting URL: https://www.redbus.in/

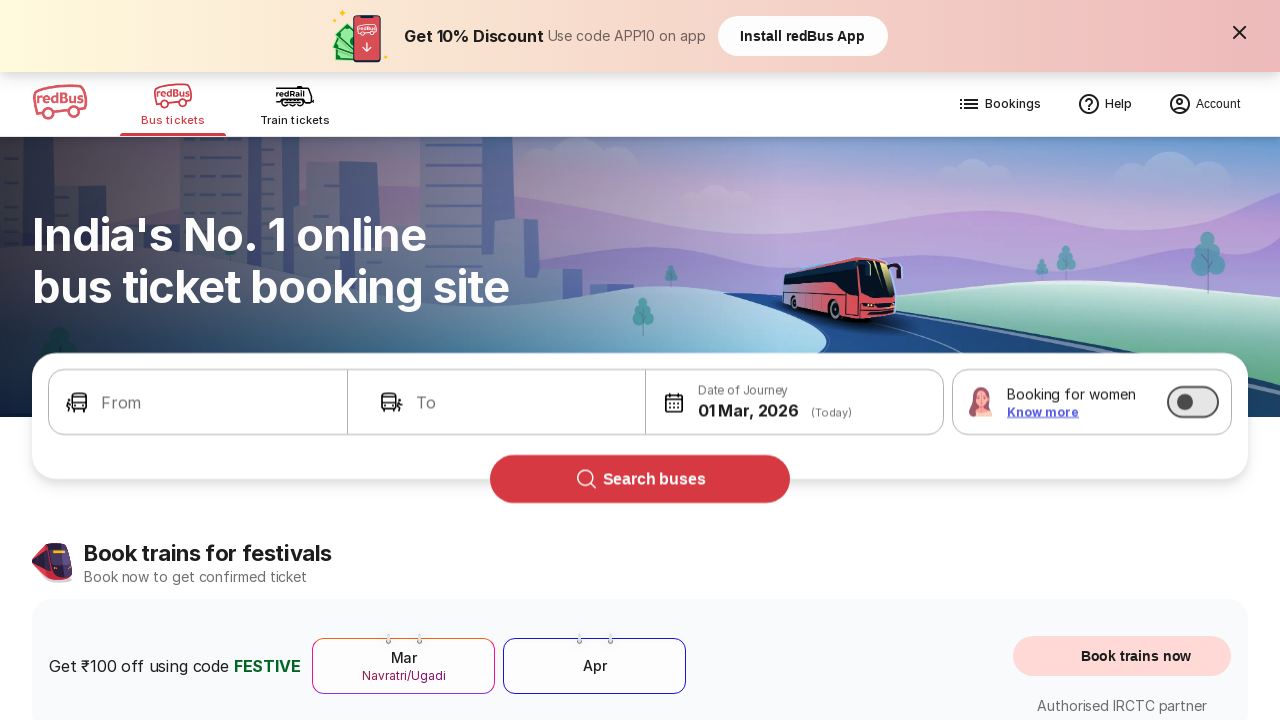

Set viewport size to 1920x1080
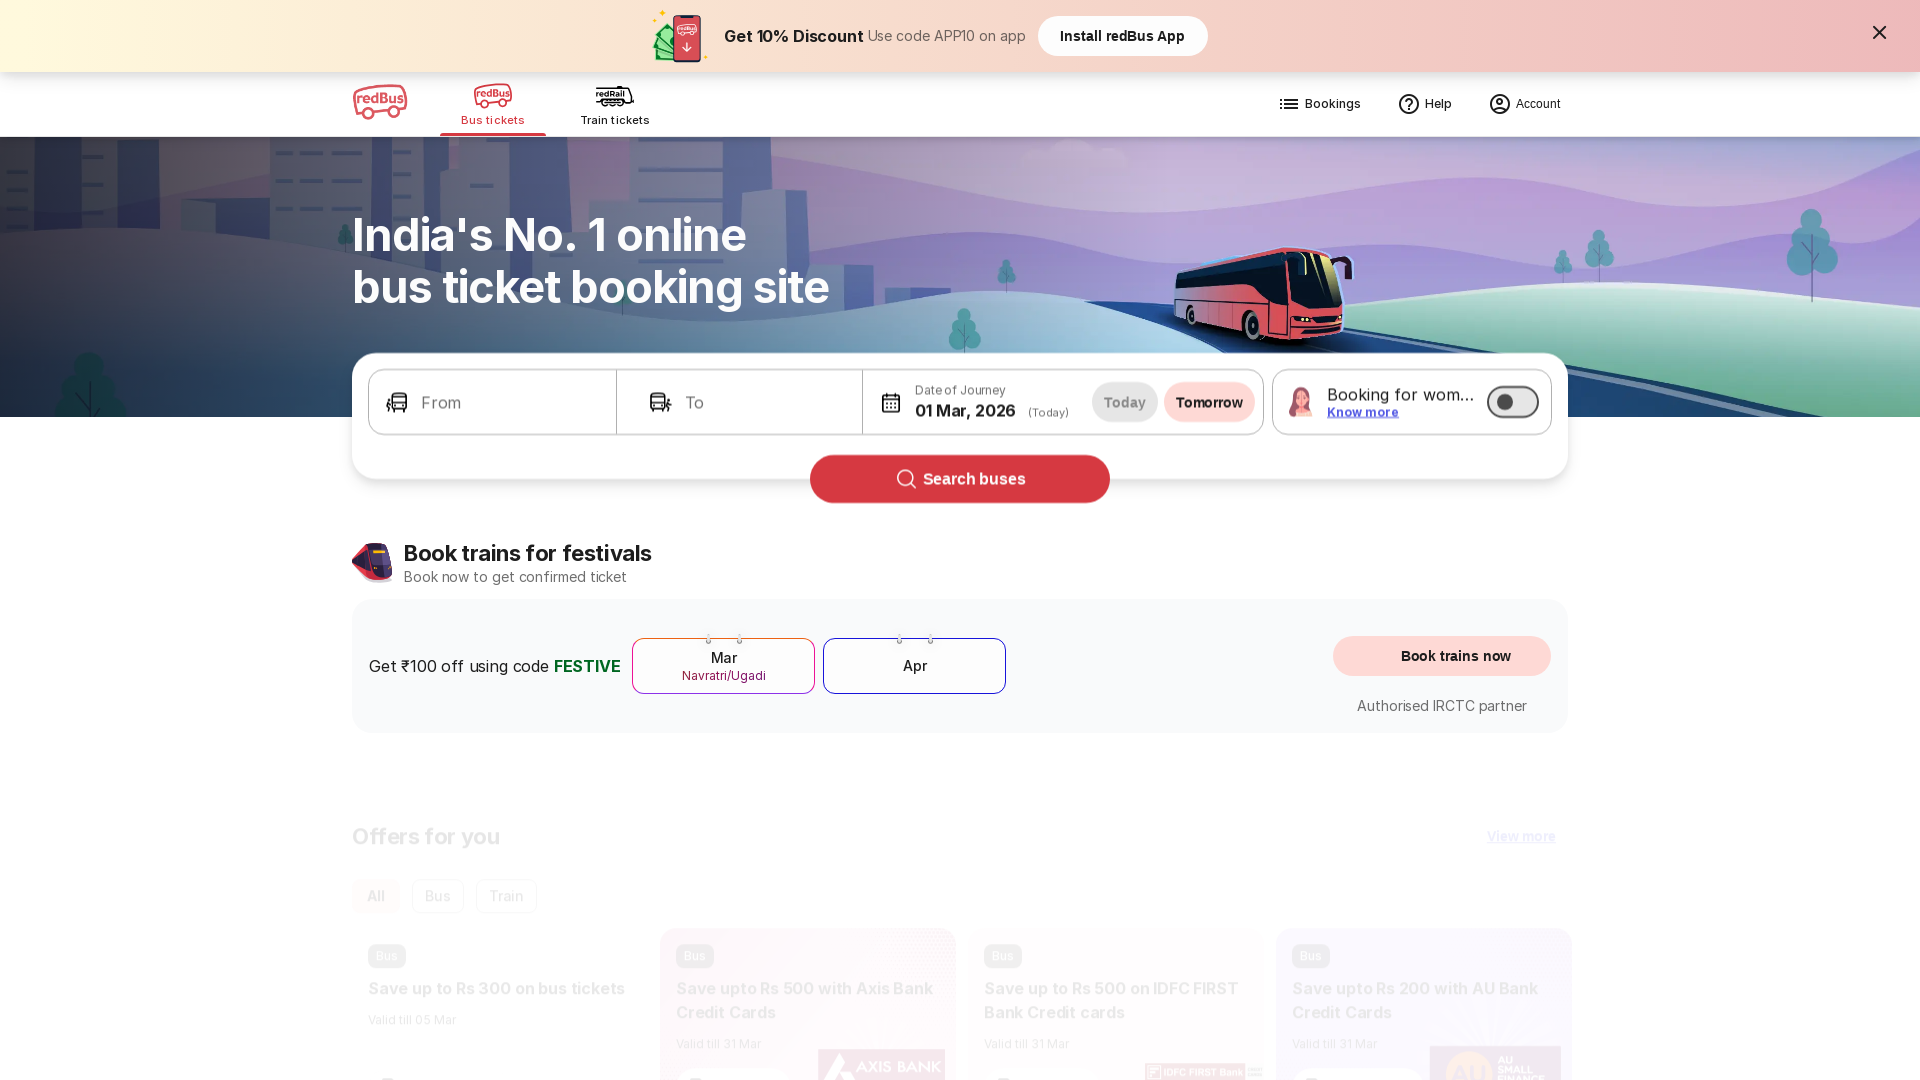

Retrieved viewport size: {'width': 1920, 'height': 1080}
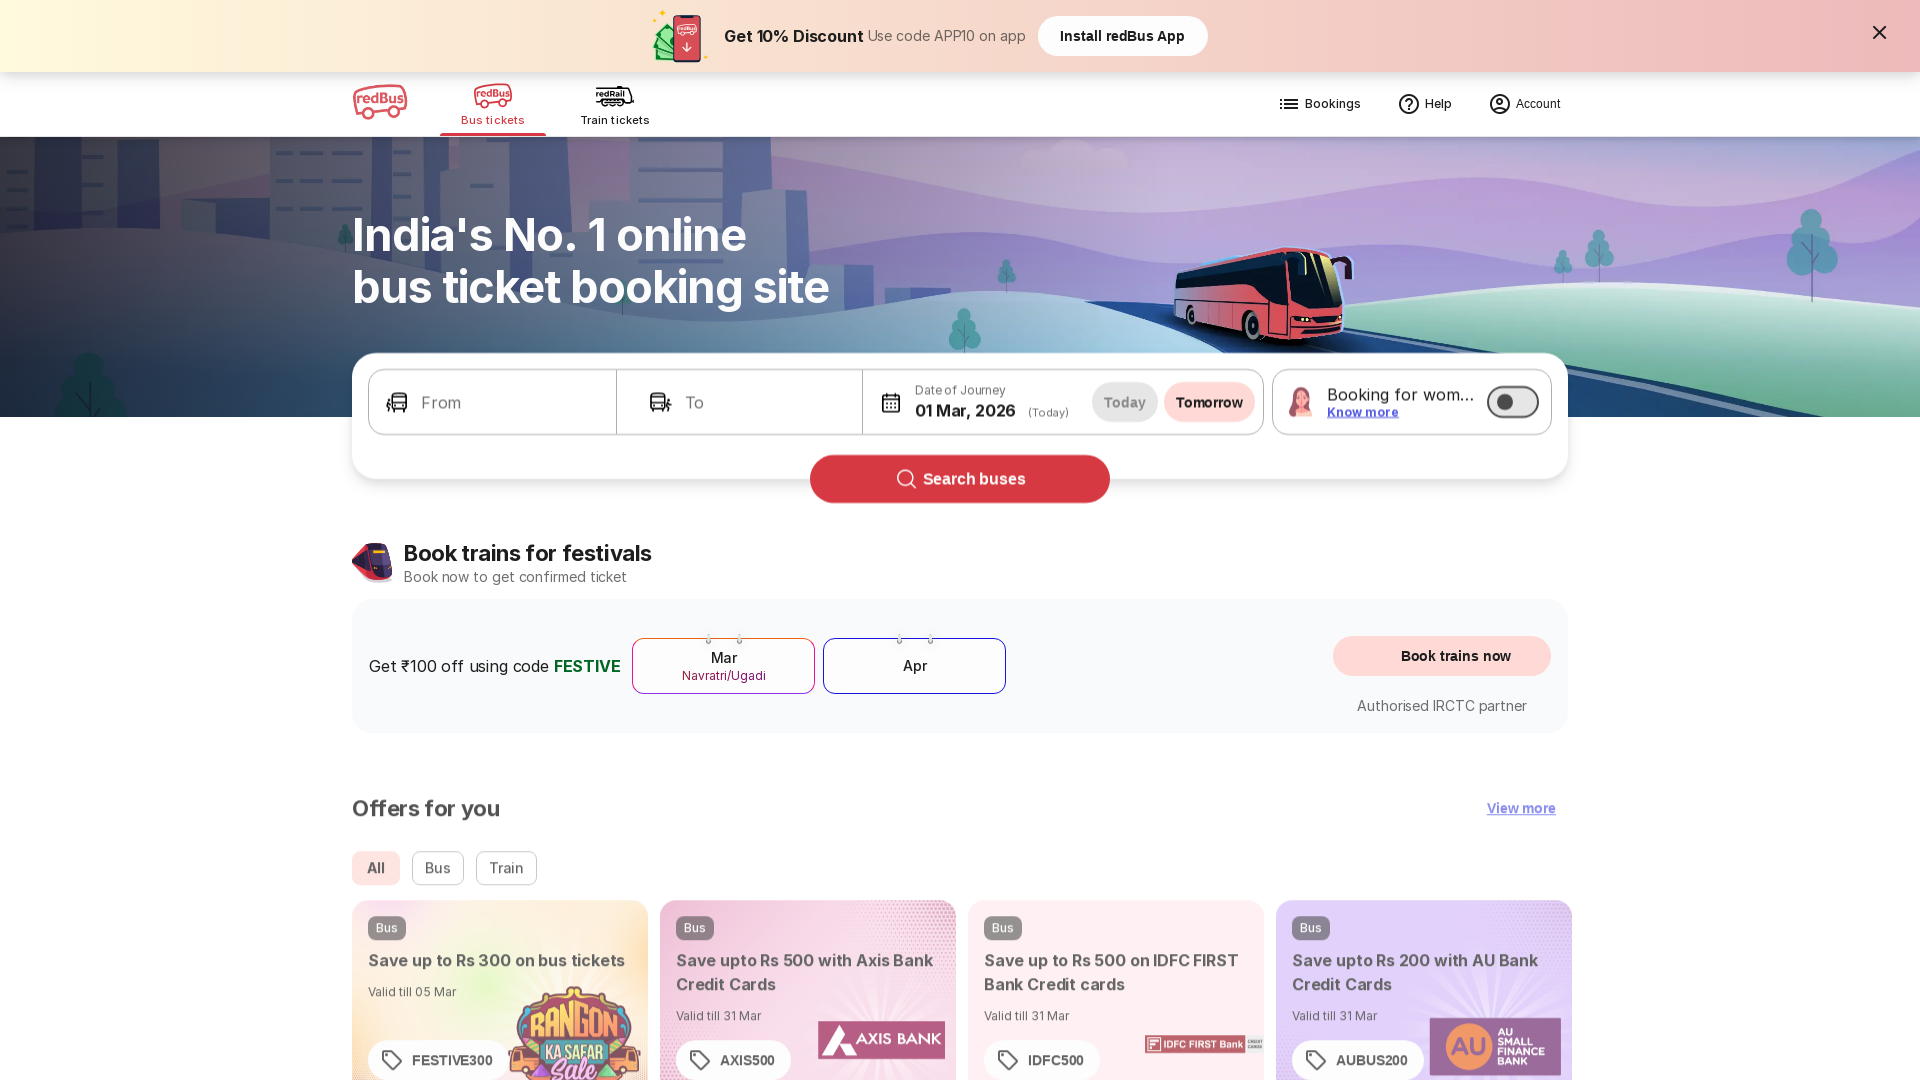

Waited for page to reach domcontentloaded state
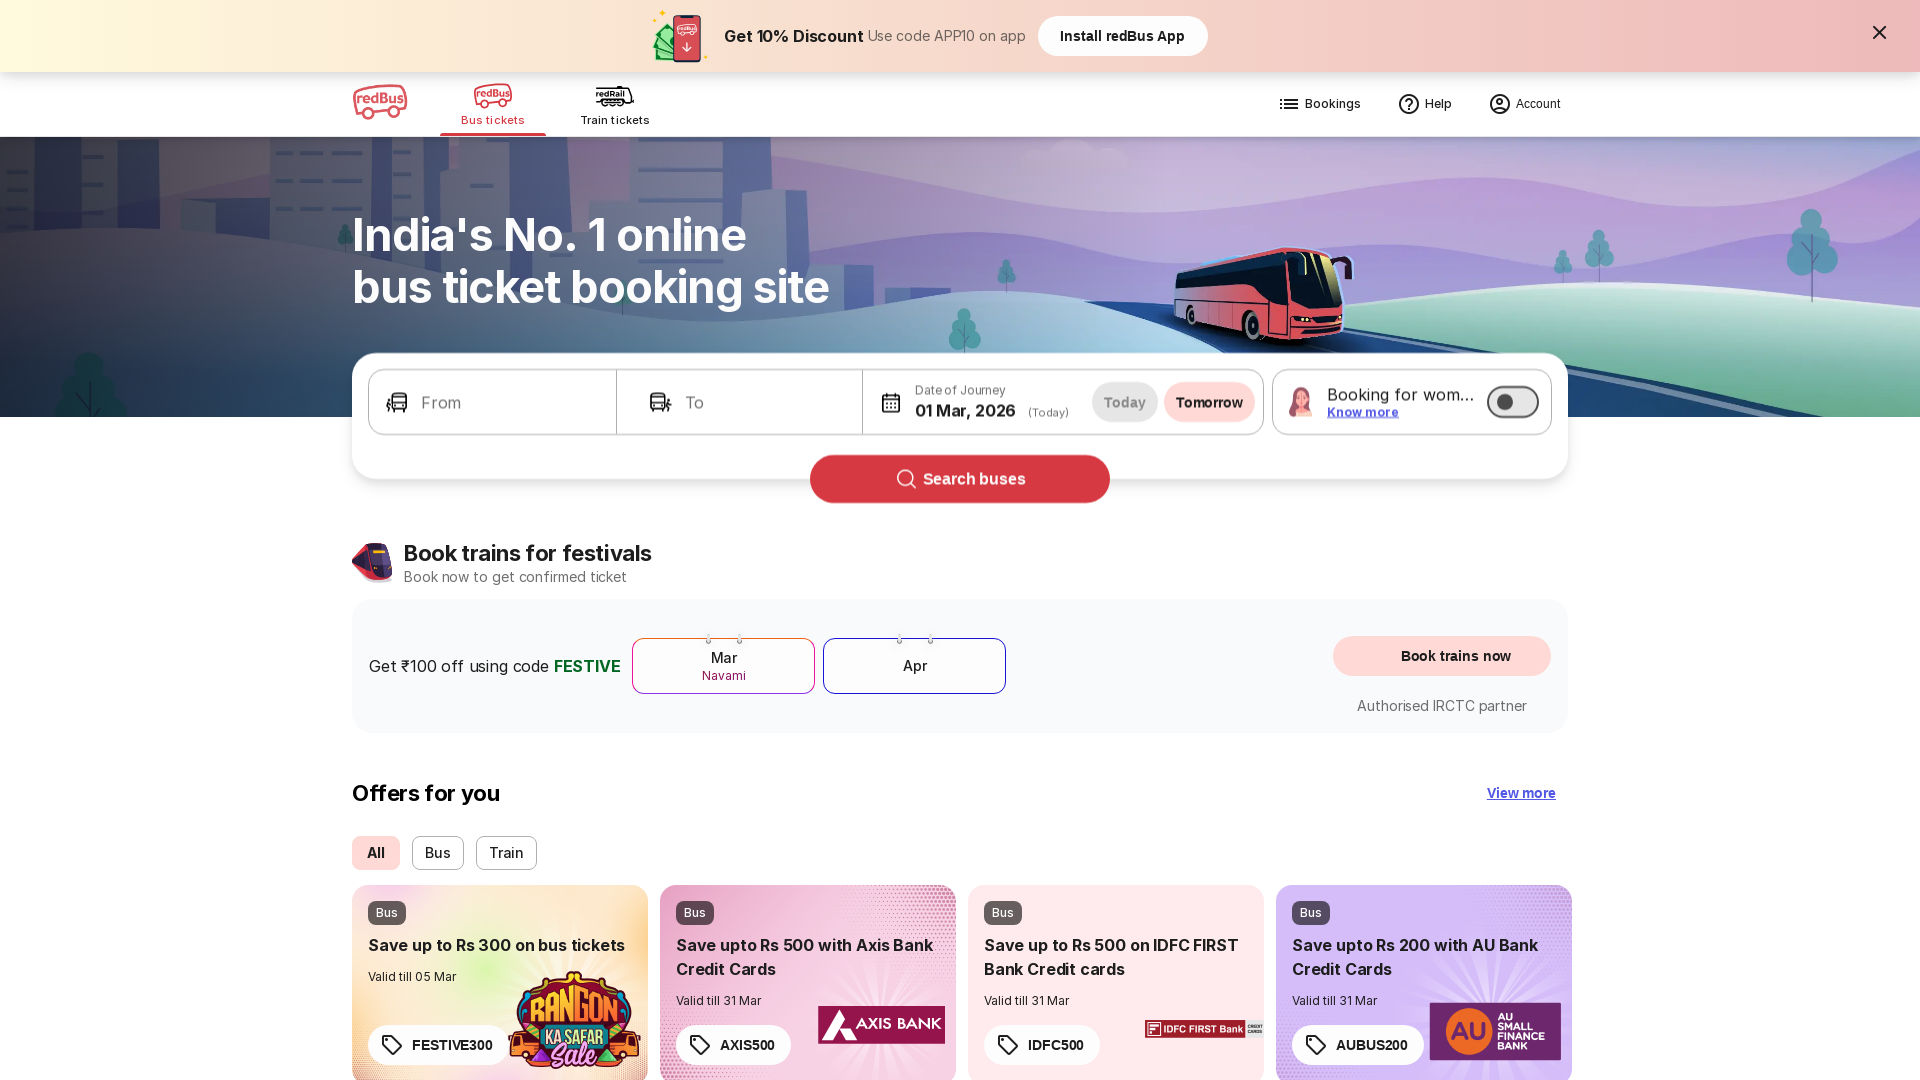

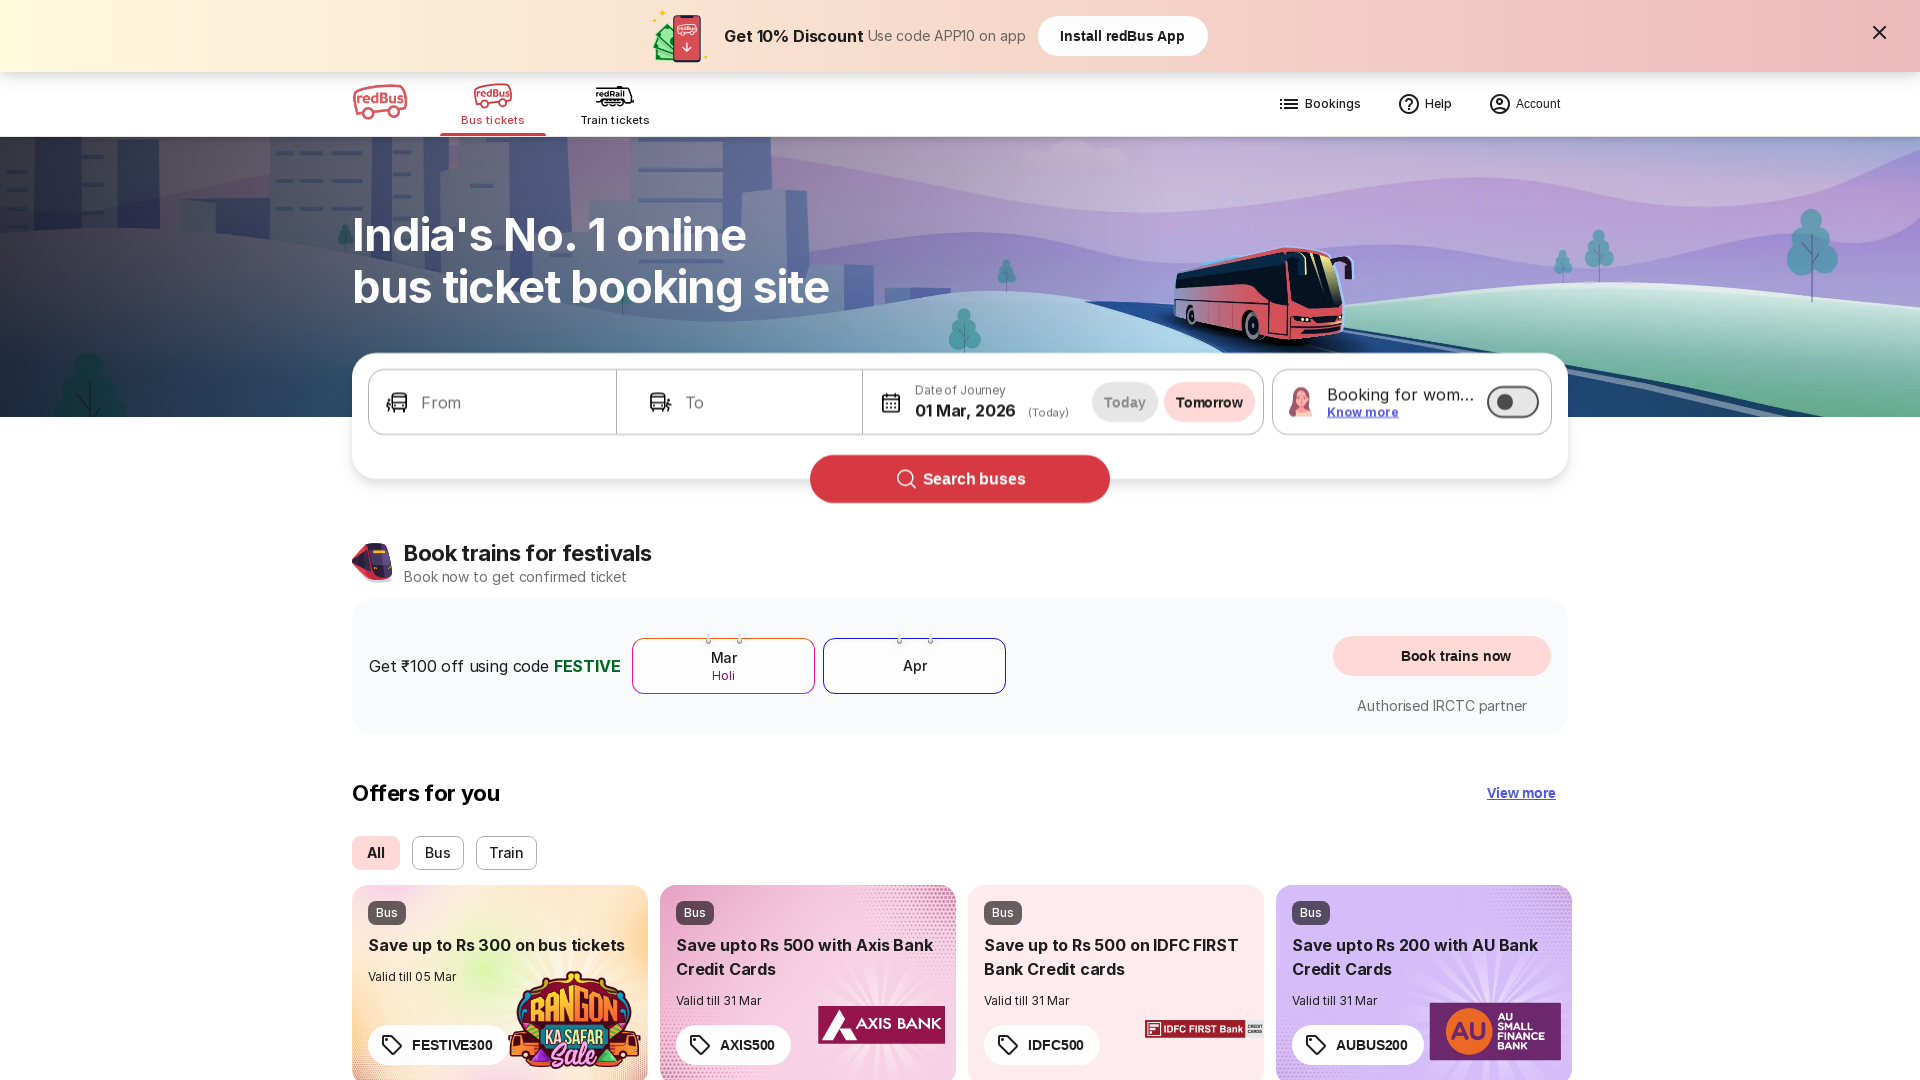